Tests time period filtering by selecting a time range and searching

Starting URL: https://www.ss.lv/lv/search/

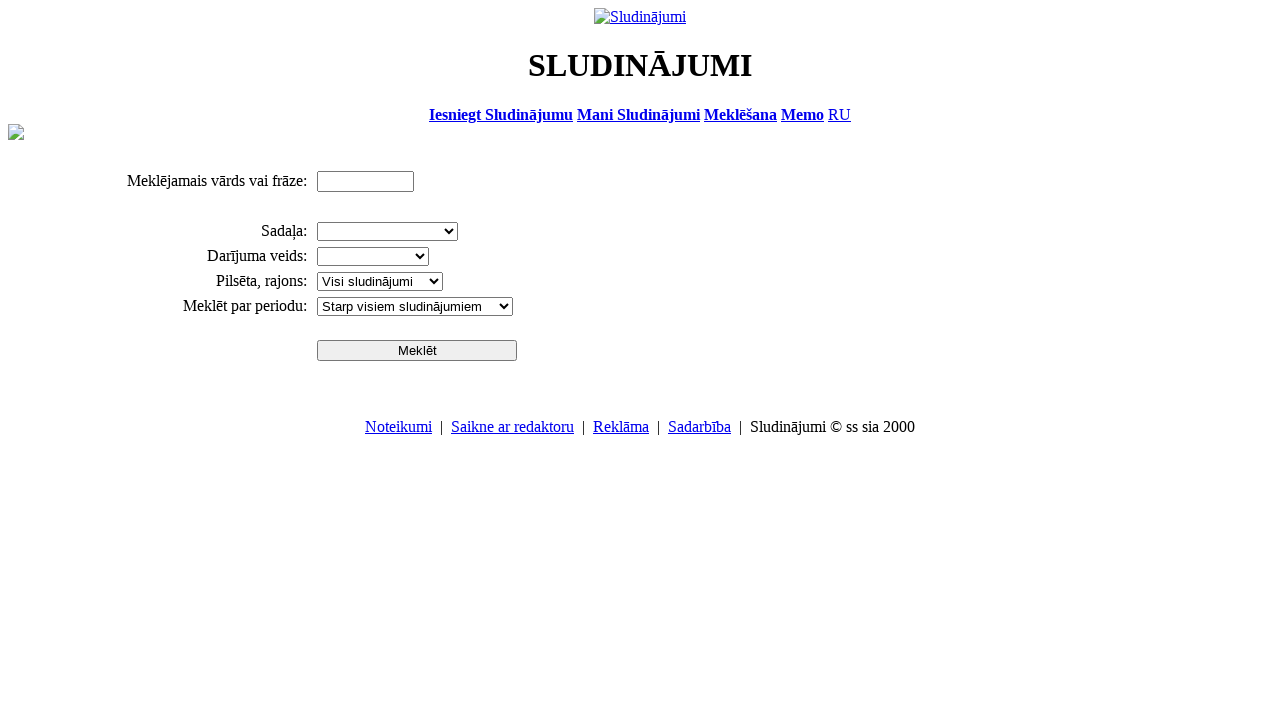

Selected 'Pēdējās 3 dienās' (Last 3 days) from time period dropdown on select[name='pr']
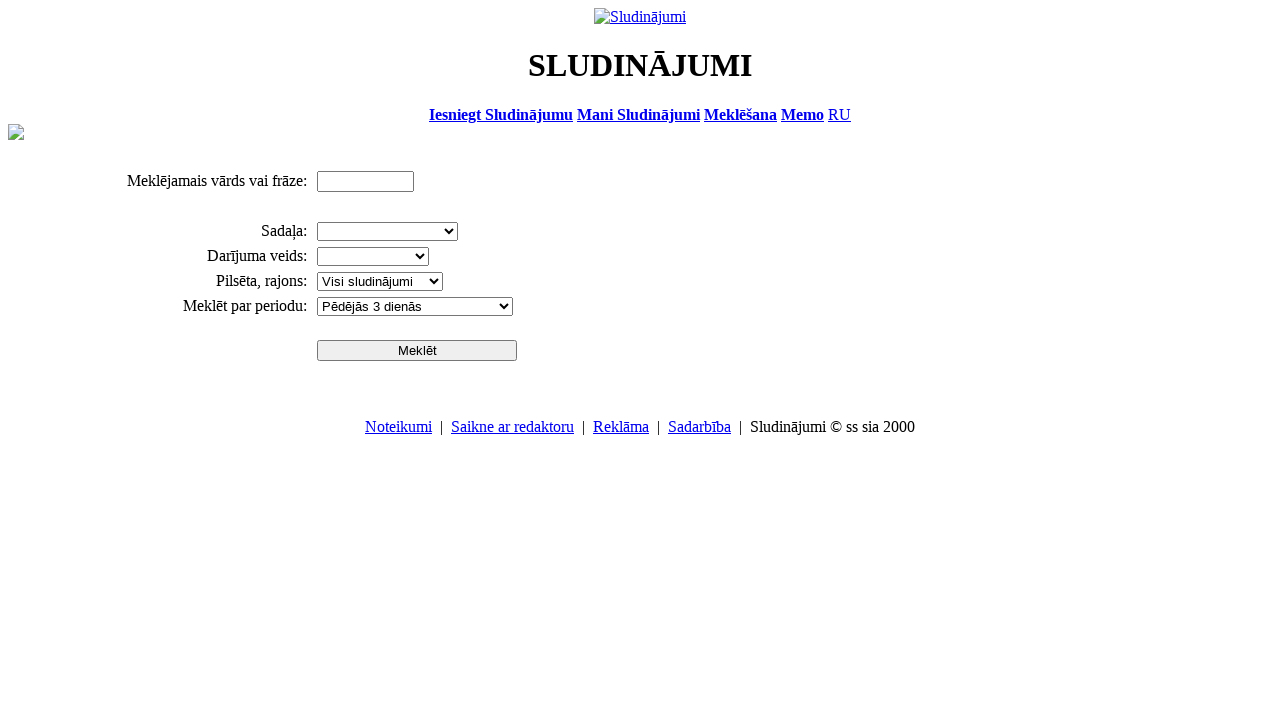

Clicked search button to apply time period filter at (417, 350) on #sbtn
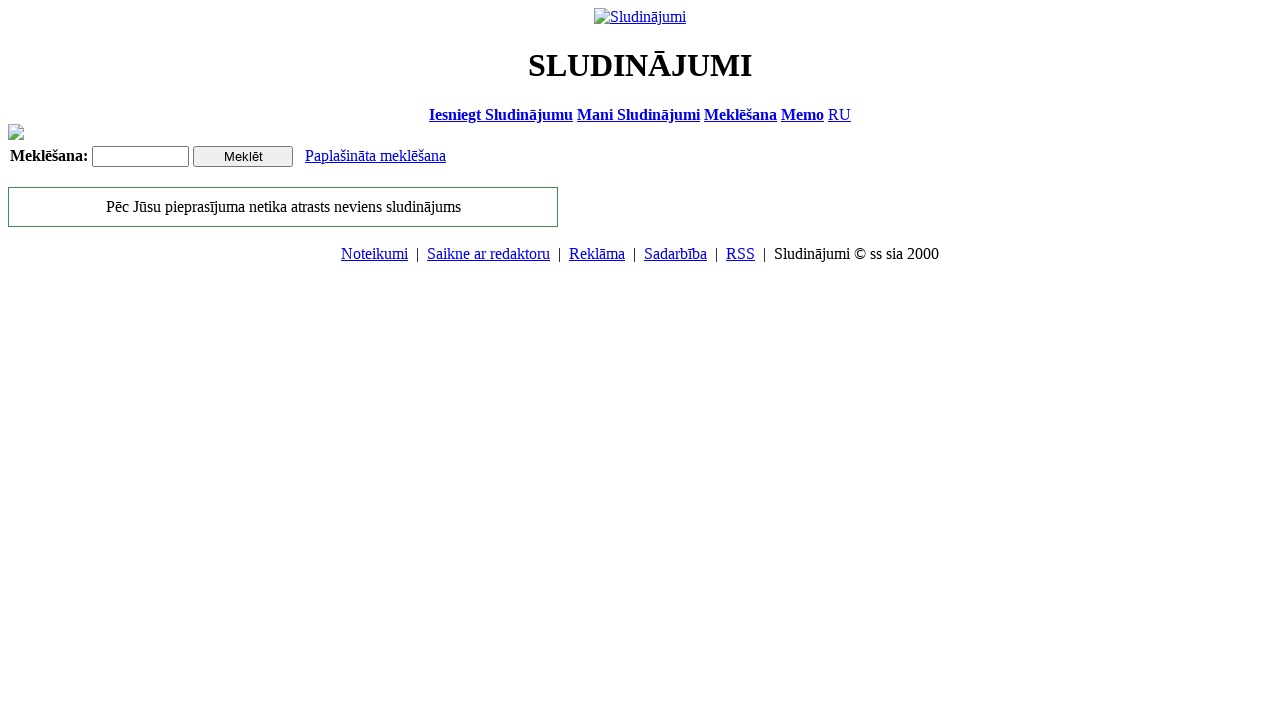

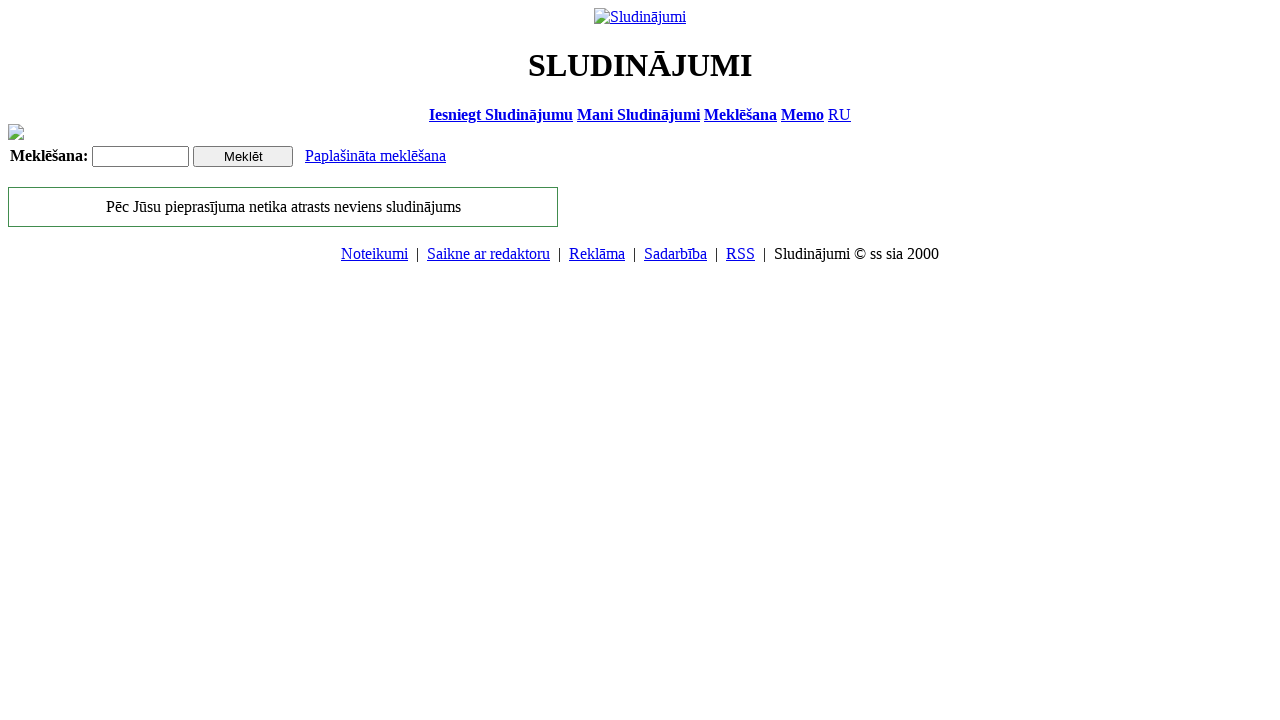